Tests handling of a simple JavaScript alert by clicking a button that triggers an alert, accepting it, and verifying the result message.

Starting URL: https://the-internet.herokuapp.com/javascript_alerts

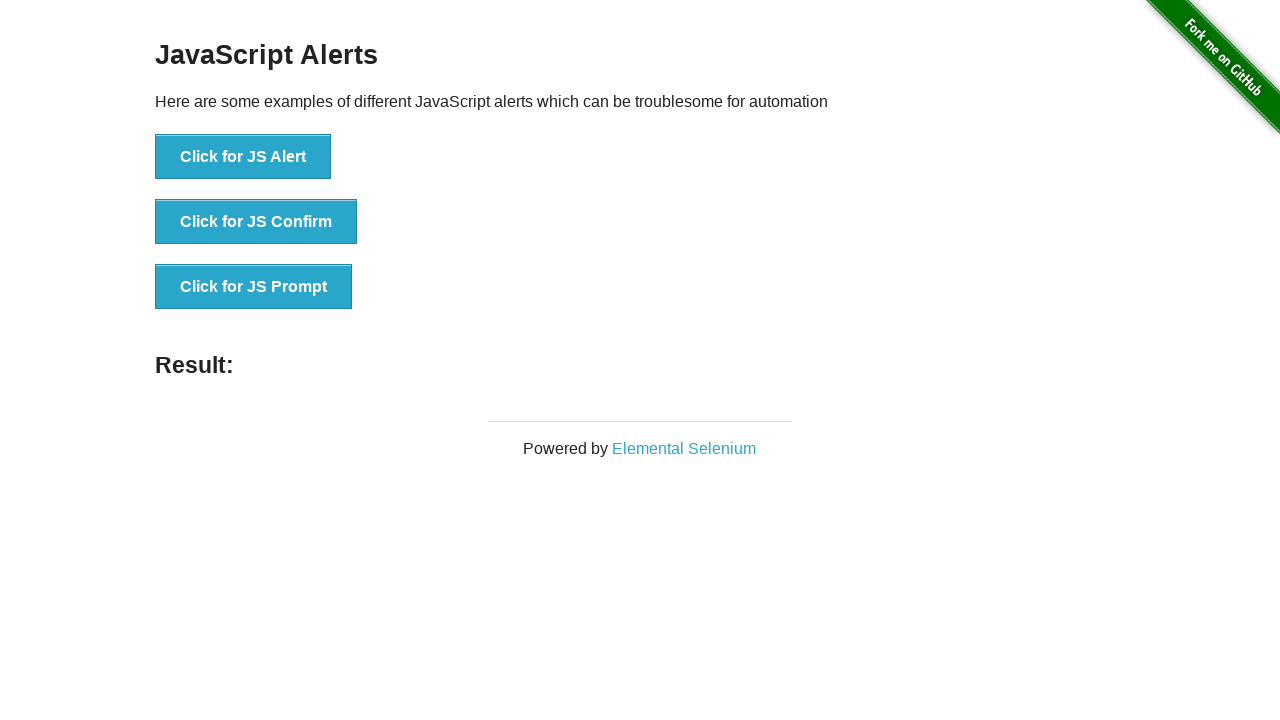

Set up dialog handler for simple JavaScript alert
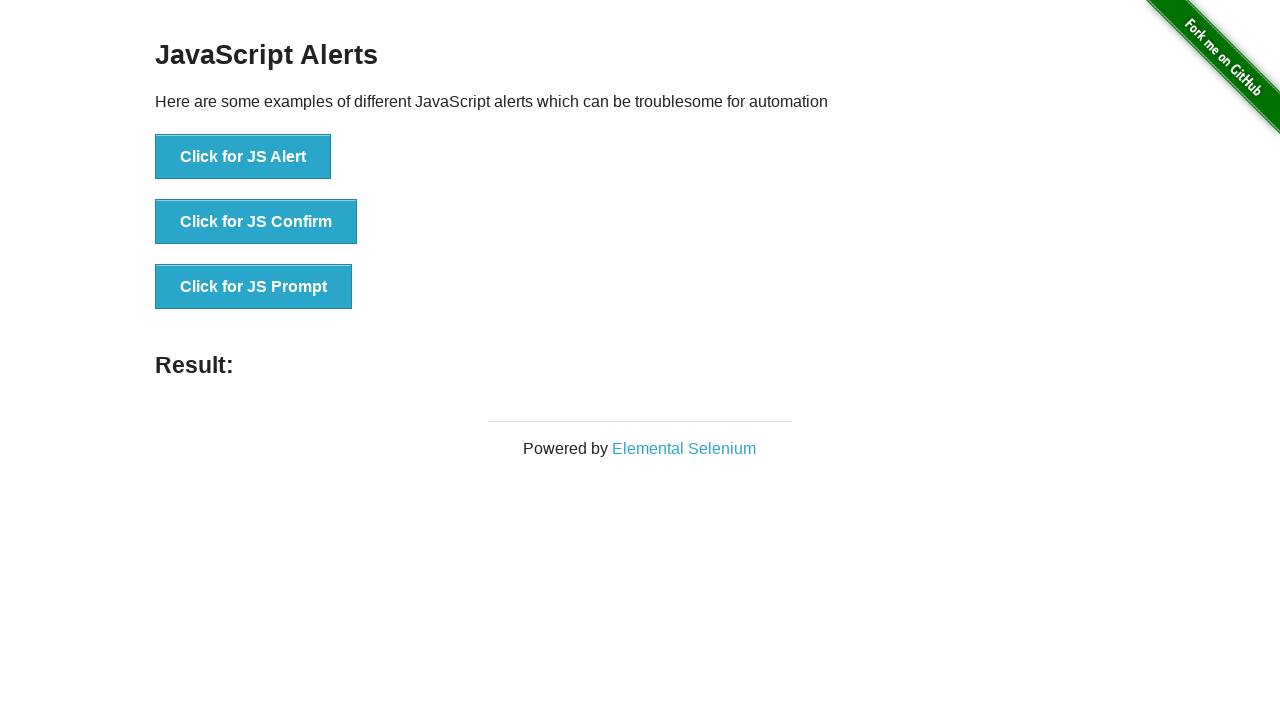

Clicked button to trigger JavaScript alert at (243, 157) on button[onclick="jsAlert()"]
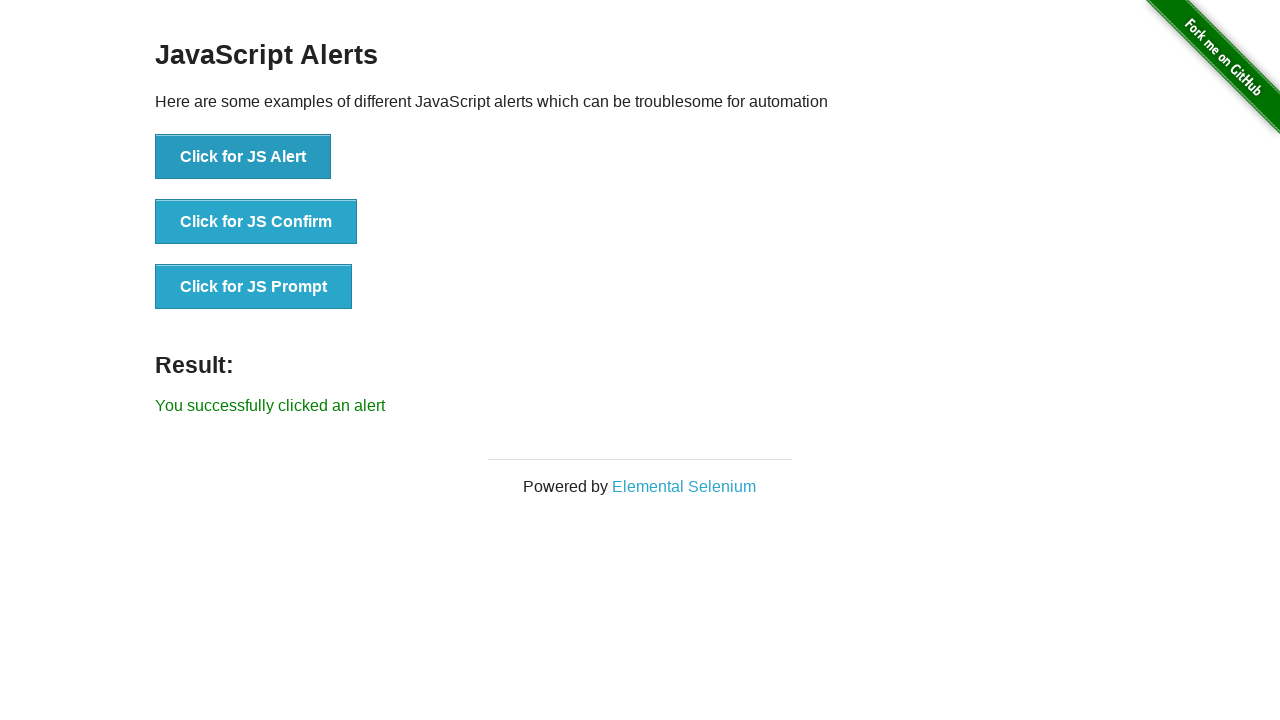

Waited for result element to appear after alert was accepted
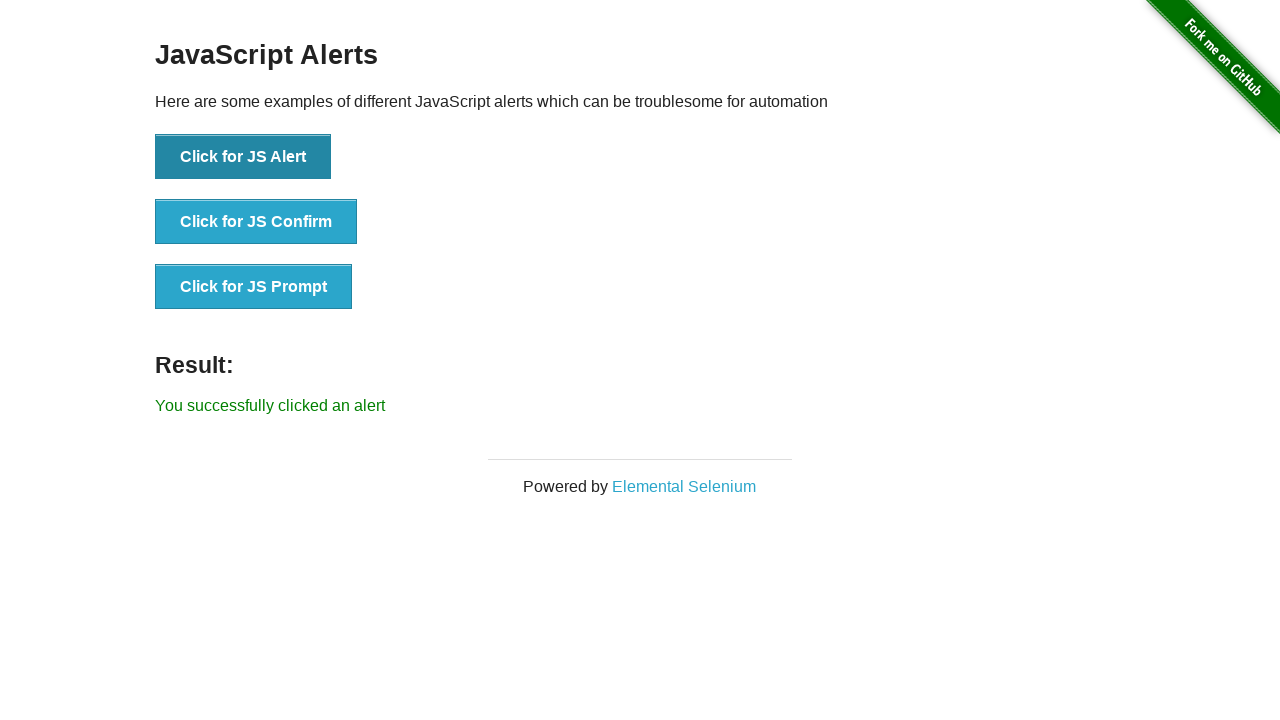

Verified result message displays 'You successfully clicked an alert'
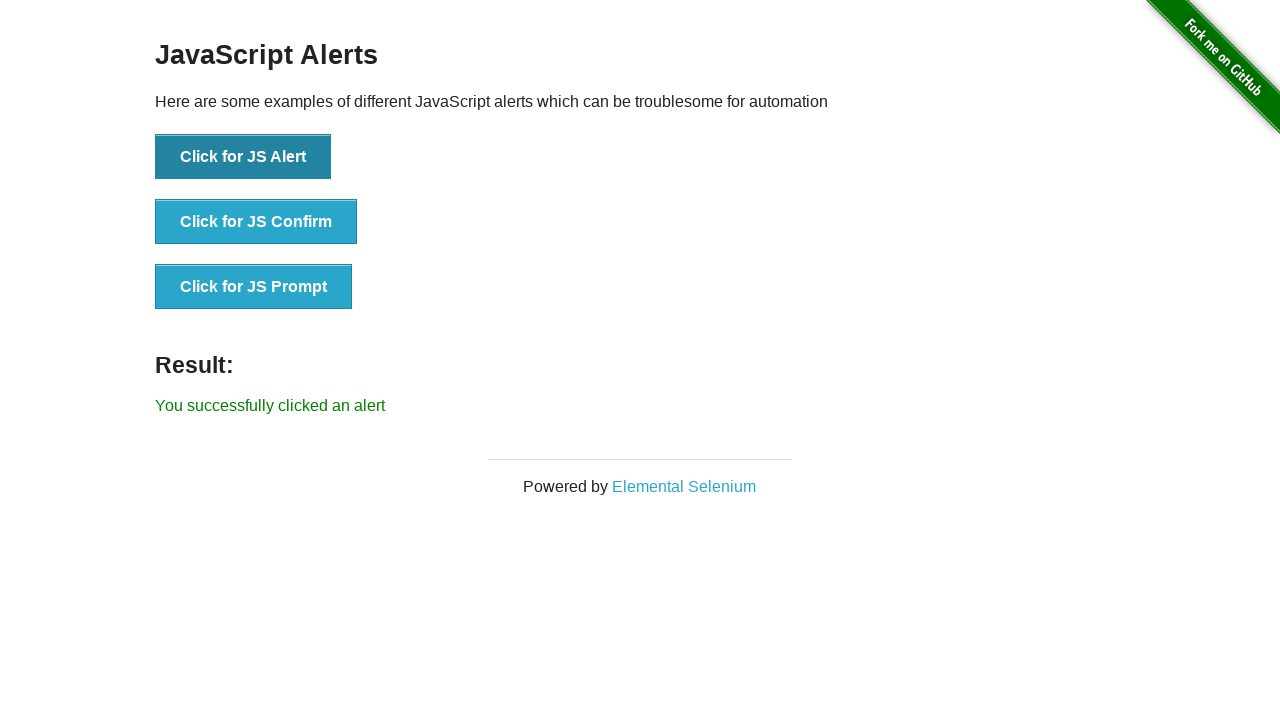

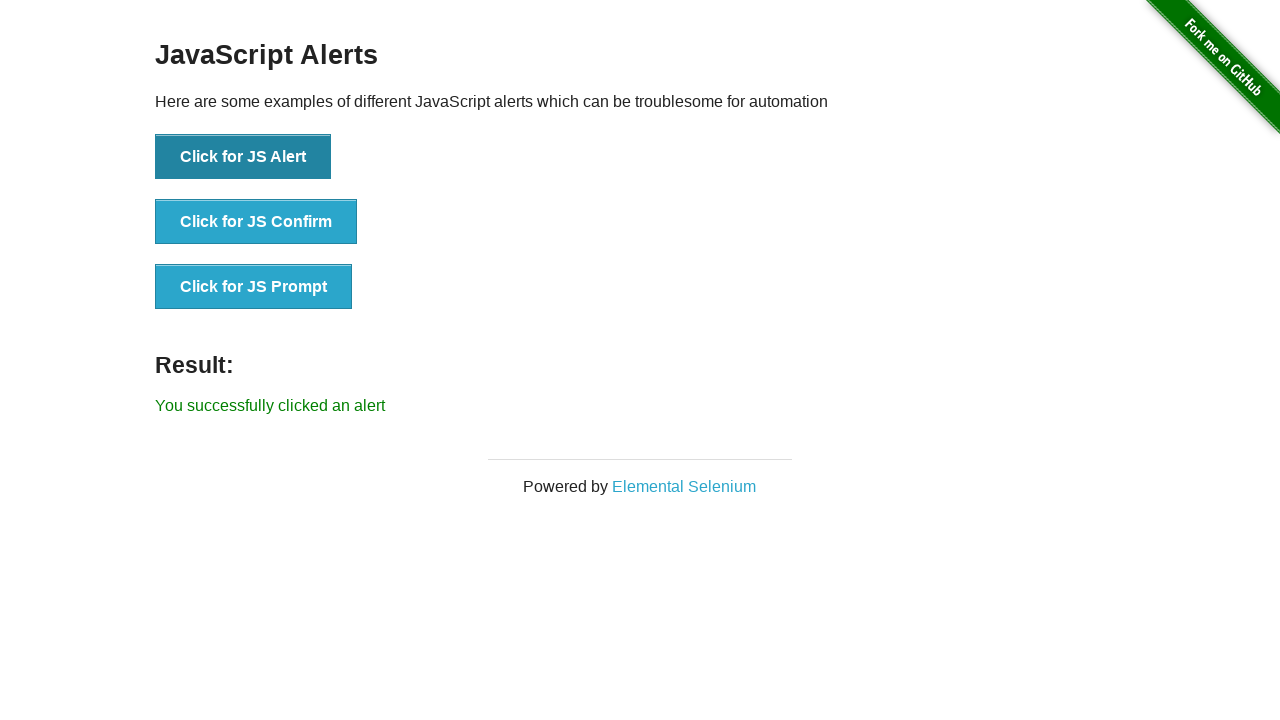